Tests navigation to the Fake Landing Page by clicking the corresponding link.

Starting URL: https://ultimateqa.com/automation/

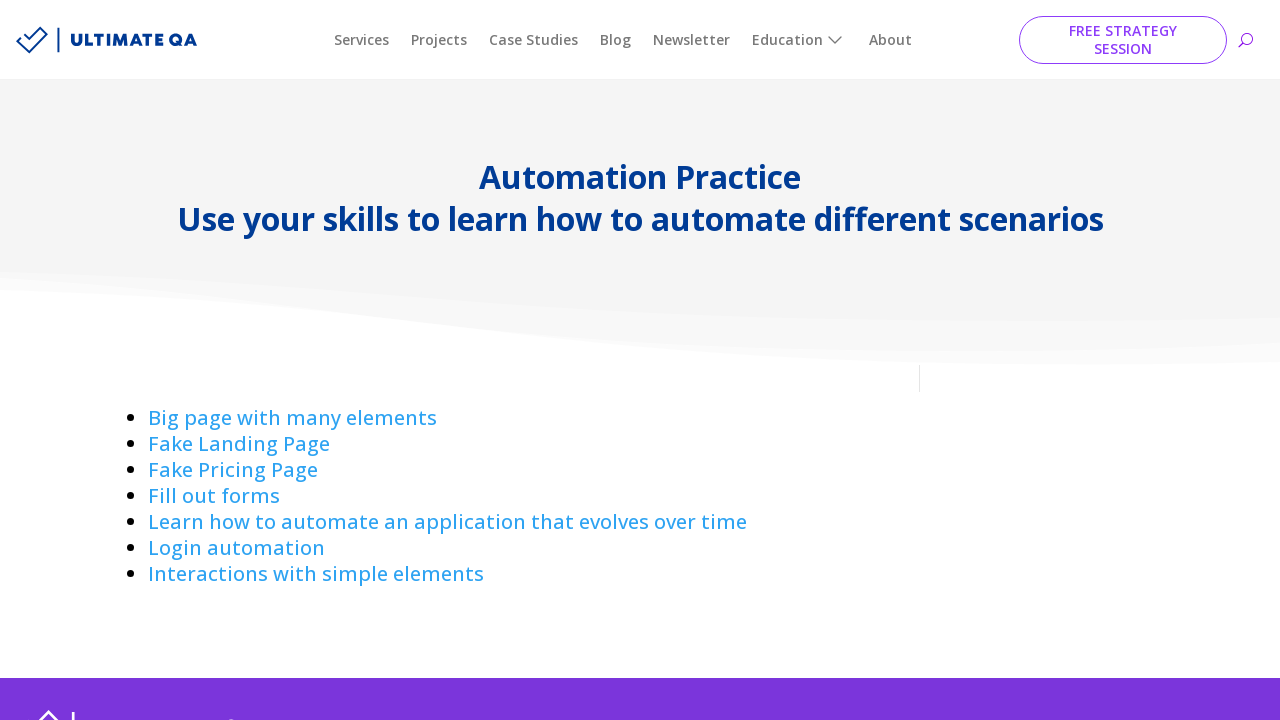

Clicked on 'Fake Landing' link at (239, 444) on a:has-text('Fake Landing ')
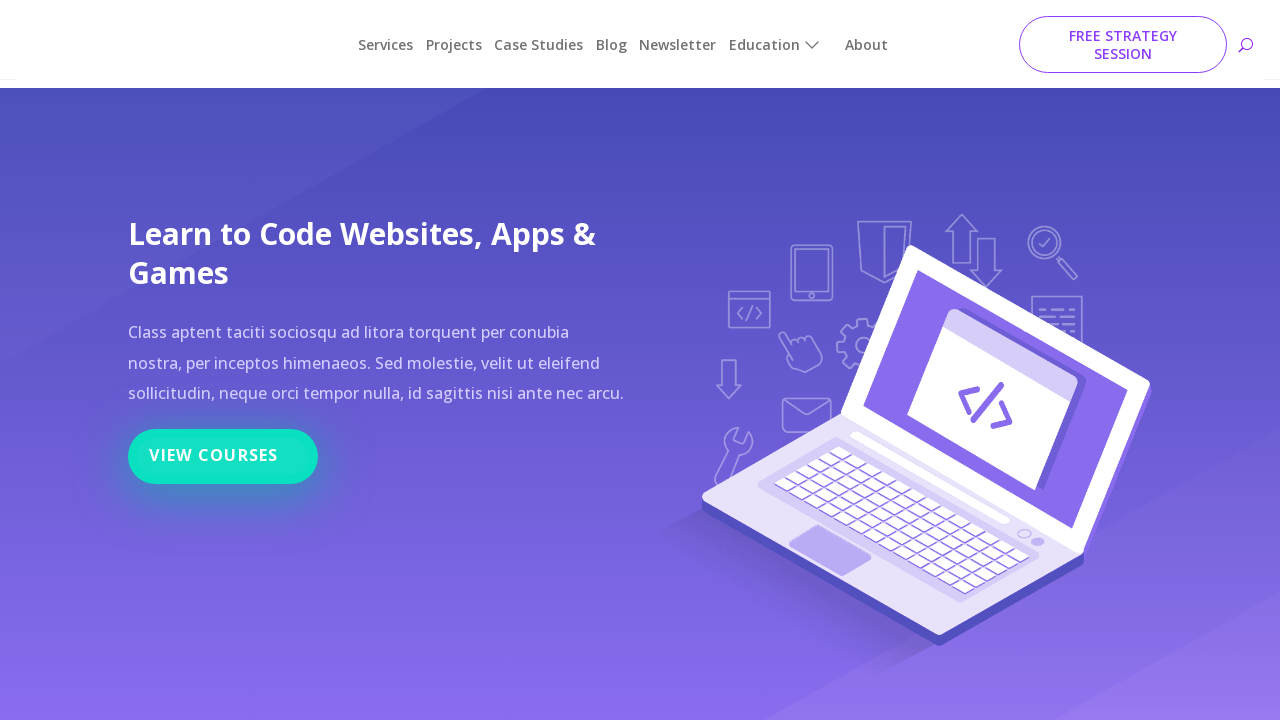

Navigated to Fake Landing Page URL: https://ultimateqa.com/fake-landing-page
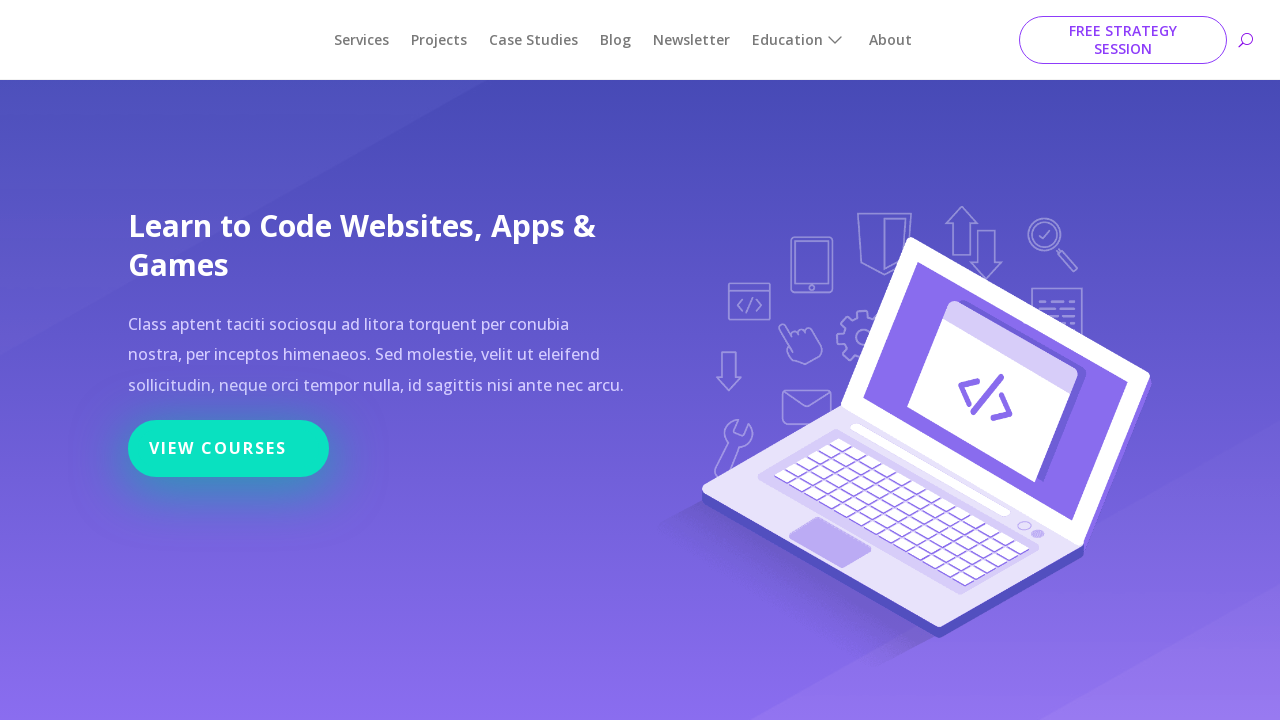

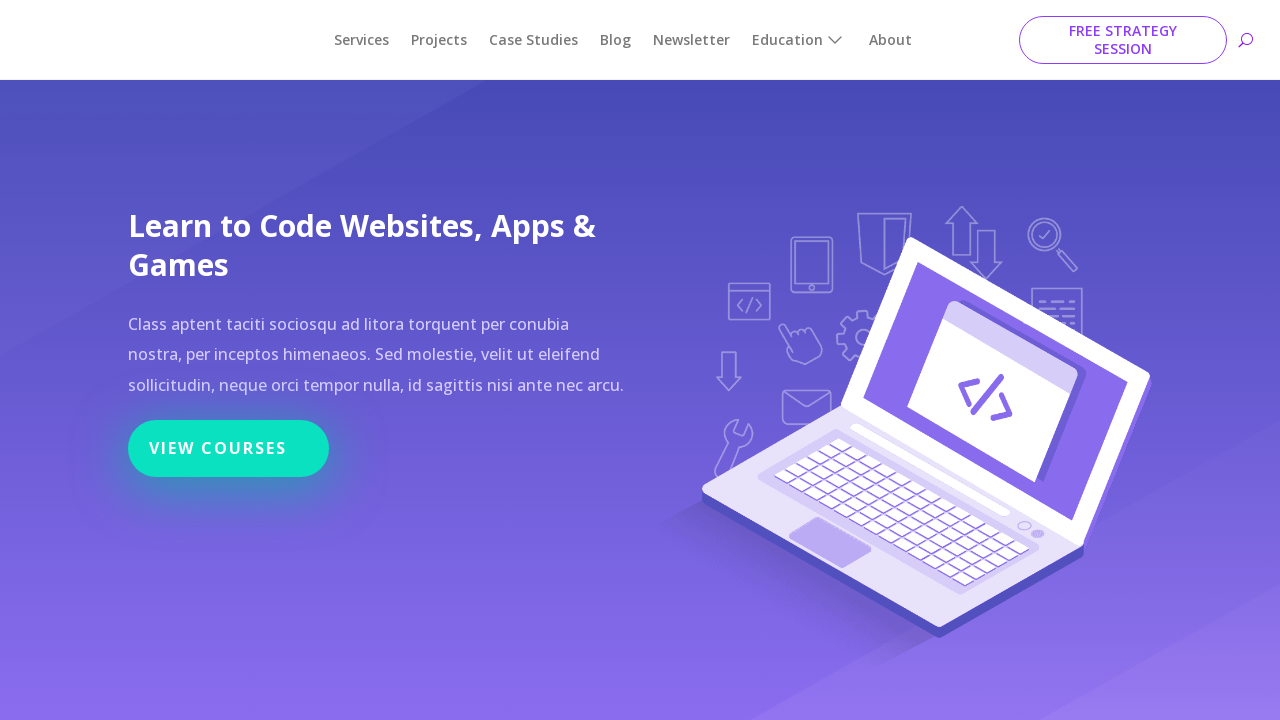